Tests modal dialog functionality by navigating to the modal dialogs practice page, opening a small modal and closing it, then opening a large modal and closing it.

Starting URL: https://www.tutorialspoint.com/selenium/practice/nestedframes.php

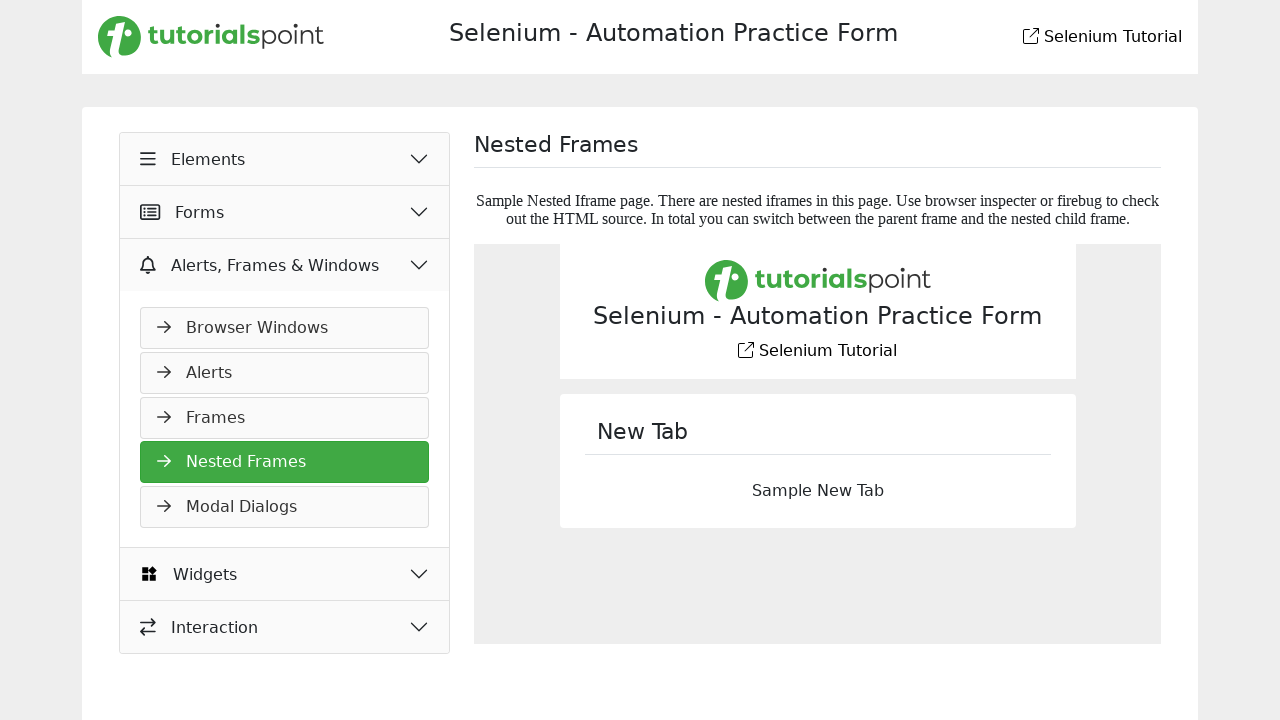

Clicked link to navigate to modal dialogs section at (285, 507) on xpath=//*[@id='collapseThree']/div/ul/li[5]/a
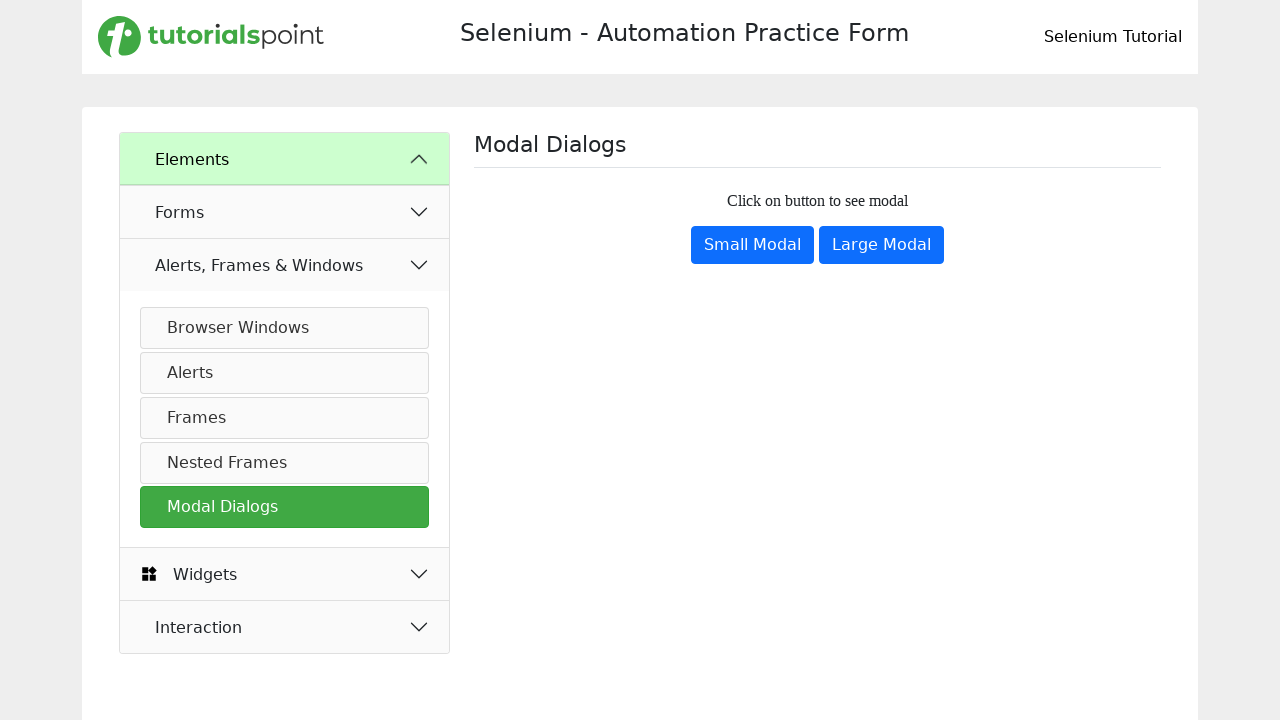

Waited for page to reach networkidle state
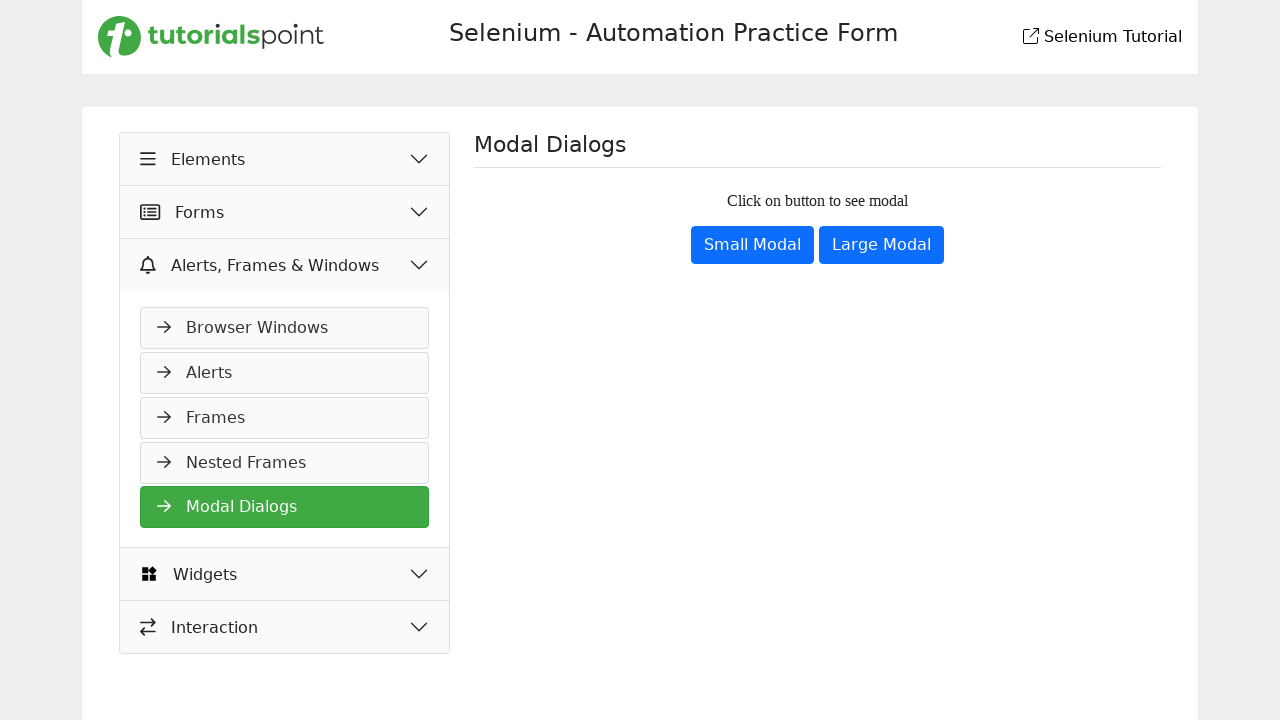

Clicked first button element at (285, 159) on //button[1]
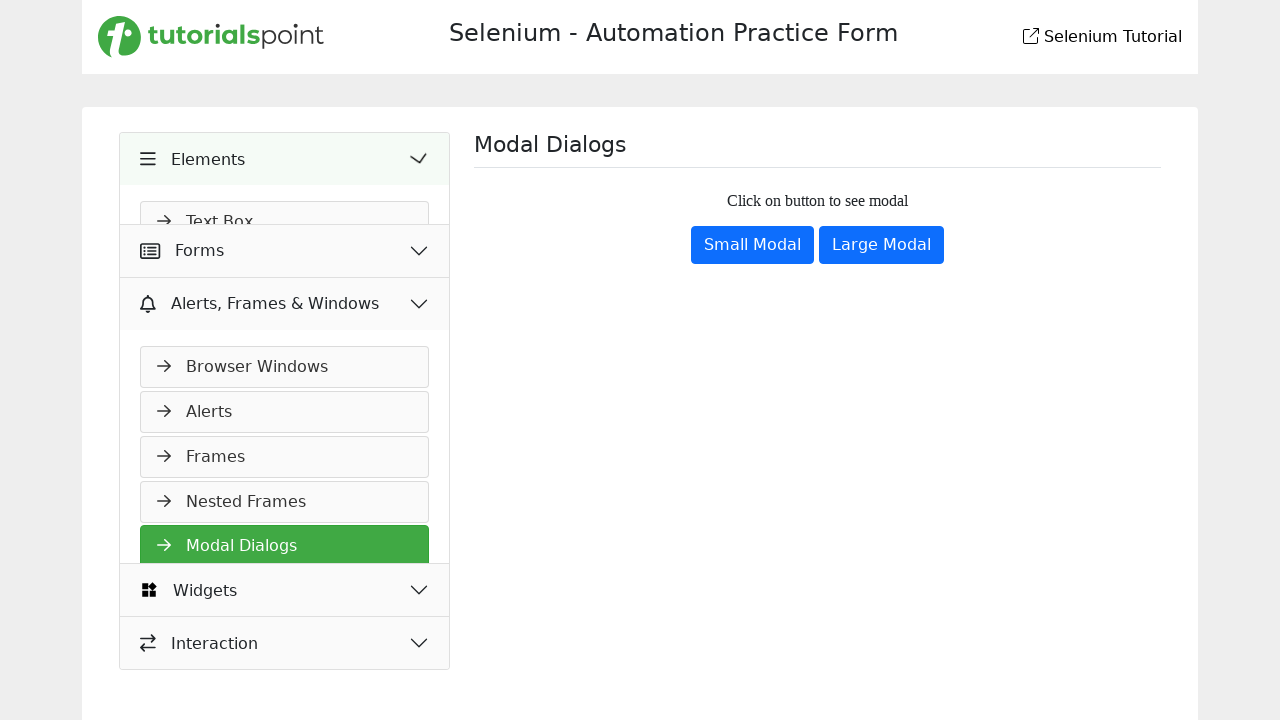

Clicked button to open small modal at (753, 245) on xpath=/html/body/main/div/div/div[2]/button[1]
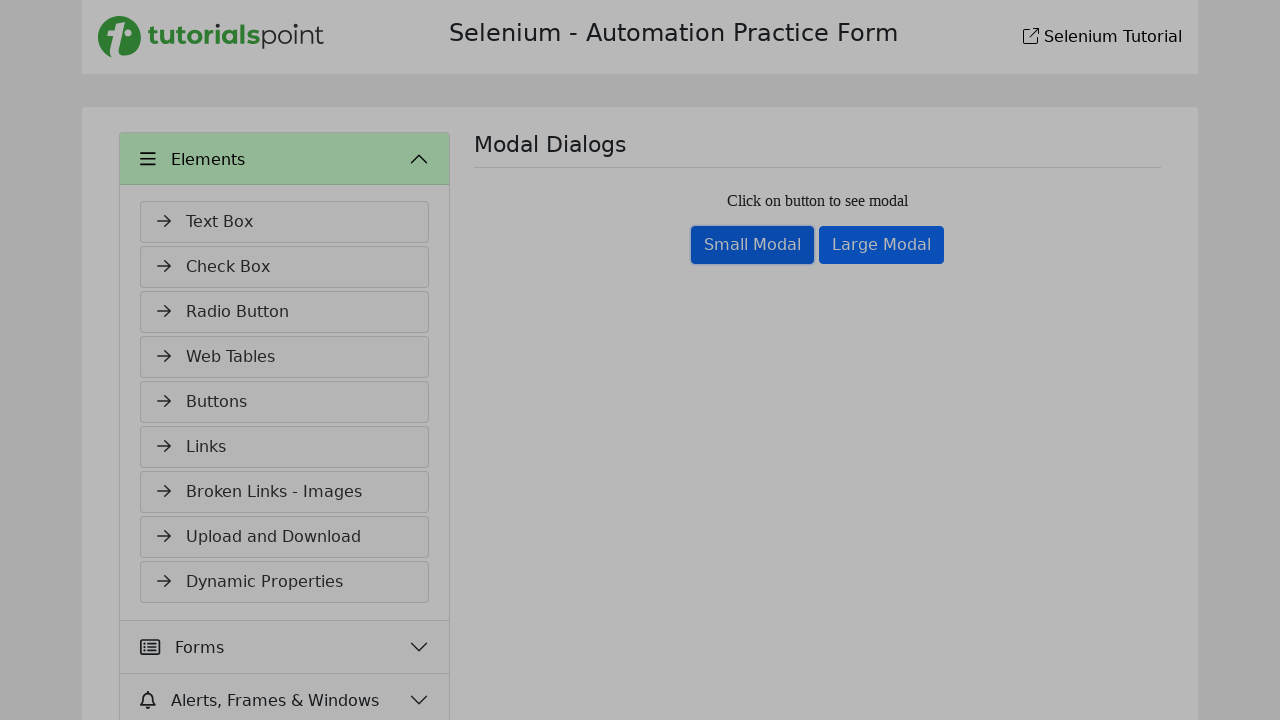

Small modal appeared and is now visible
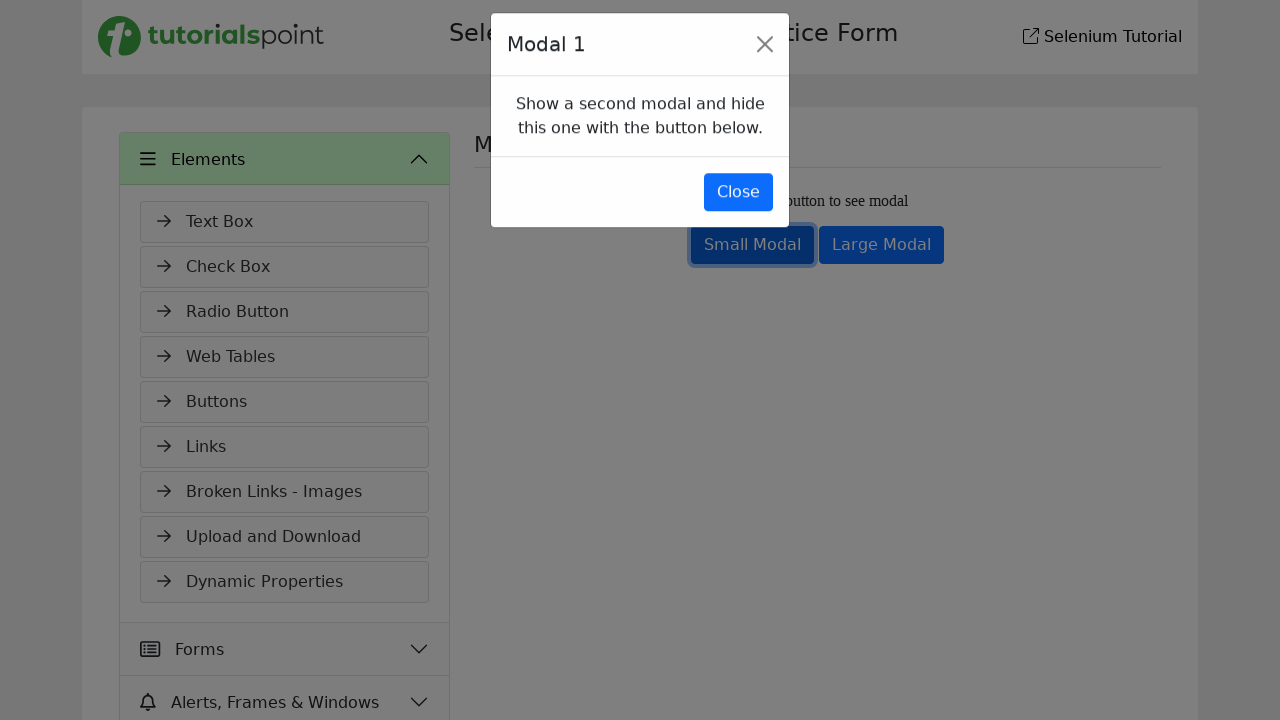

Clicked close button in small modal at (738, 208) on #exampleModalSm >> div >> div >> div:nth-child(3) >> button
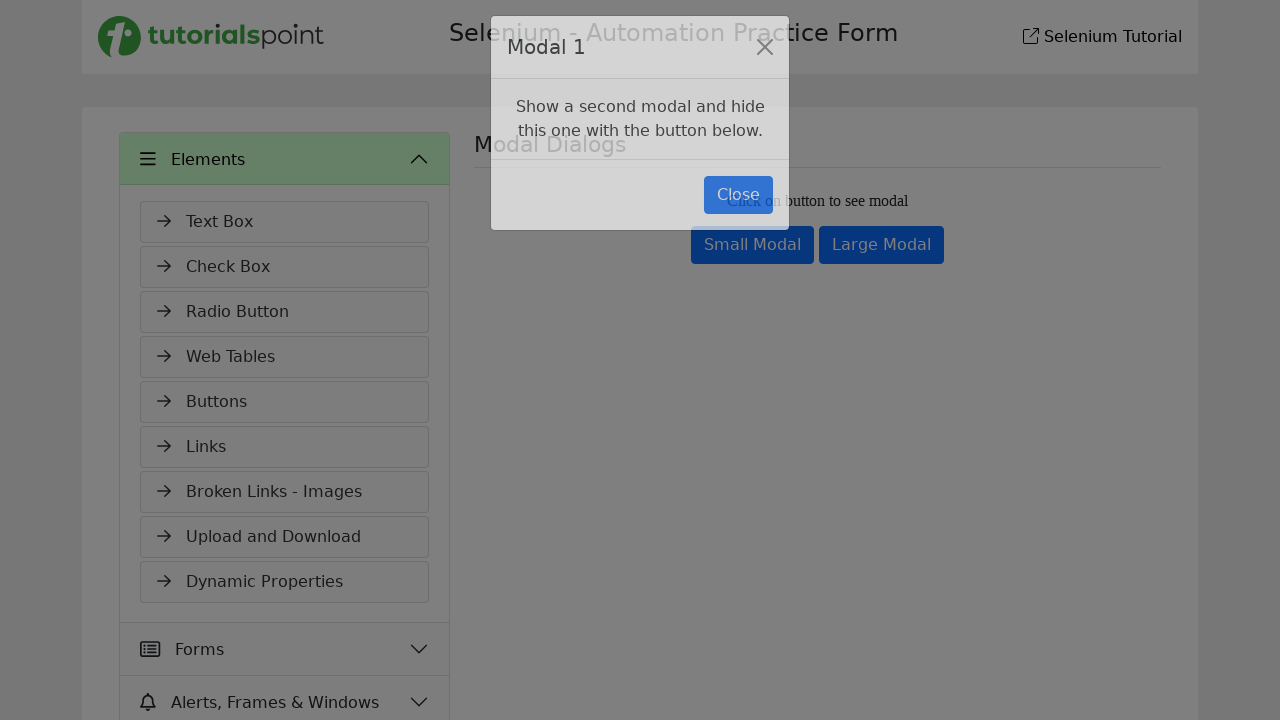

Small modal closed and is now hidden
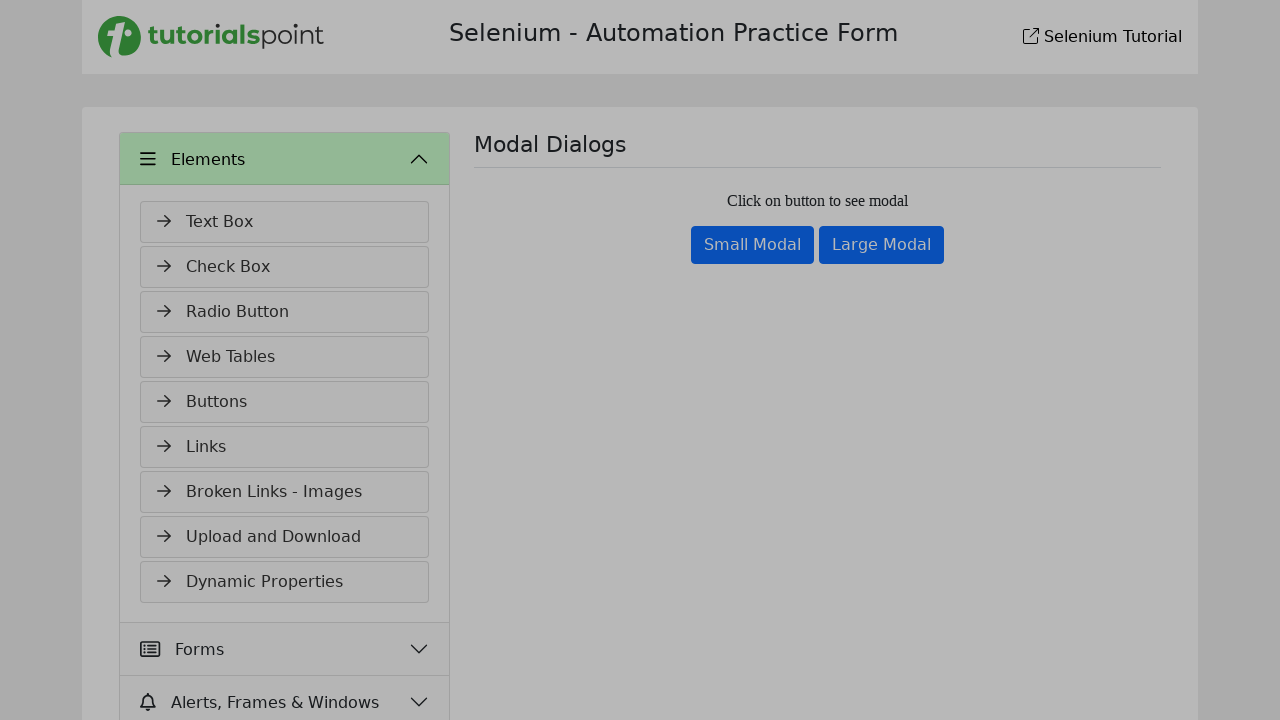

Clicked button to open large modal at (882, 245) on xpath=/html/body/main/div/div/div[2]/button[2]
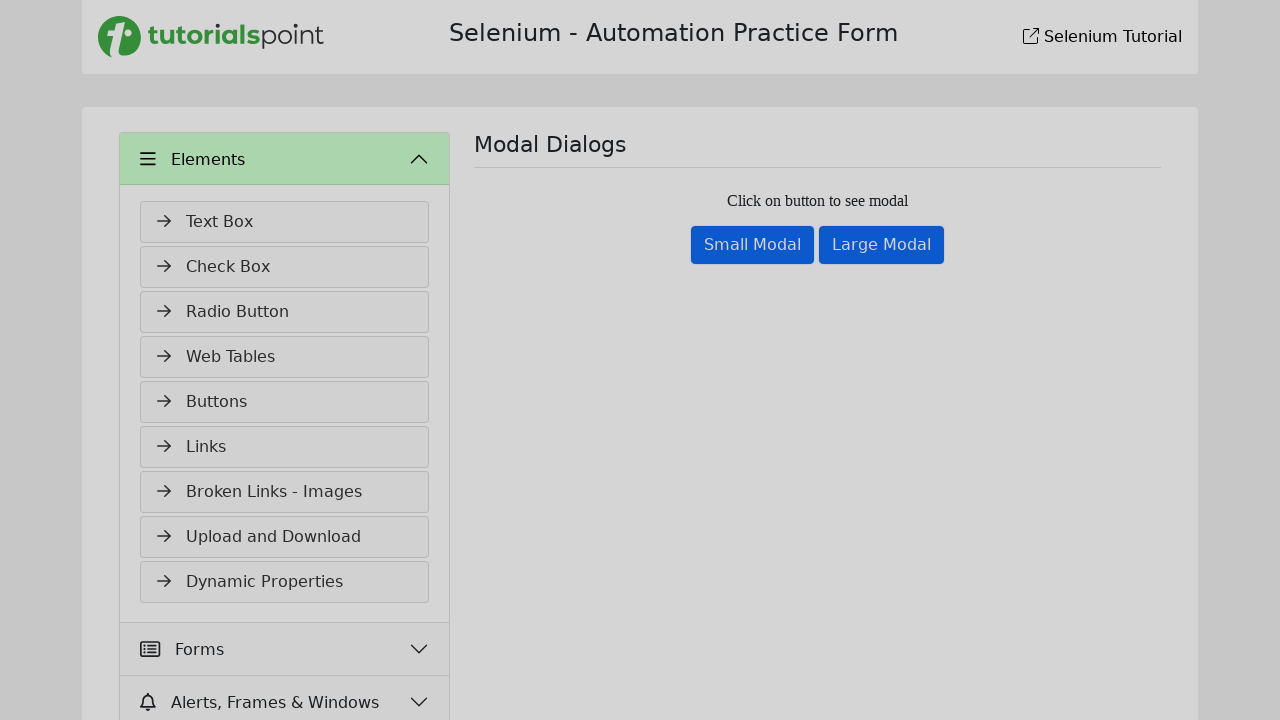

Large modal appeared and is now visible
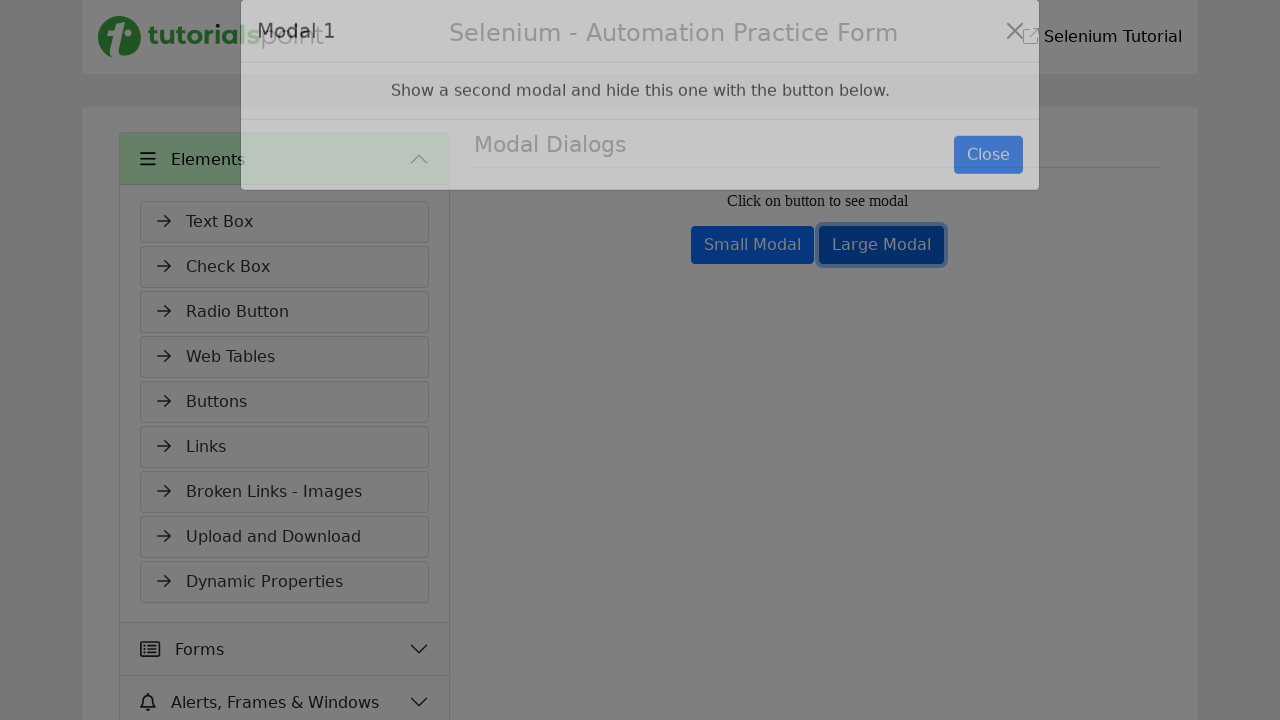

Clicked close button in large modal at (988, 184) on #exampleModalLg >> div >> div >> div:nth-child(3) >> button
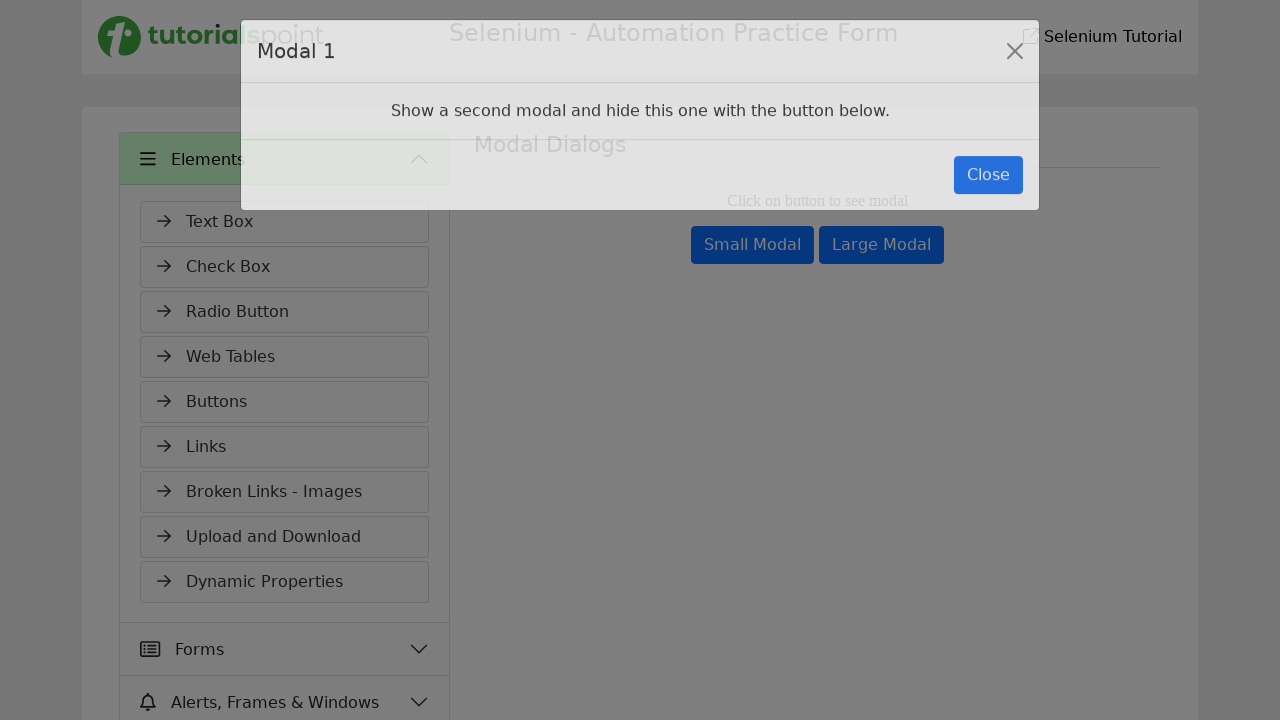

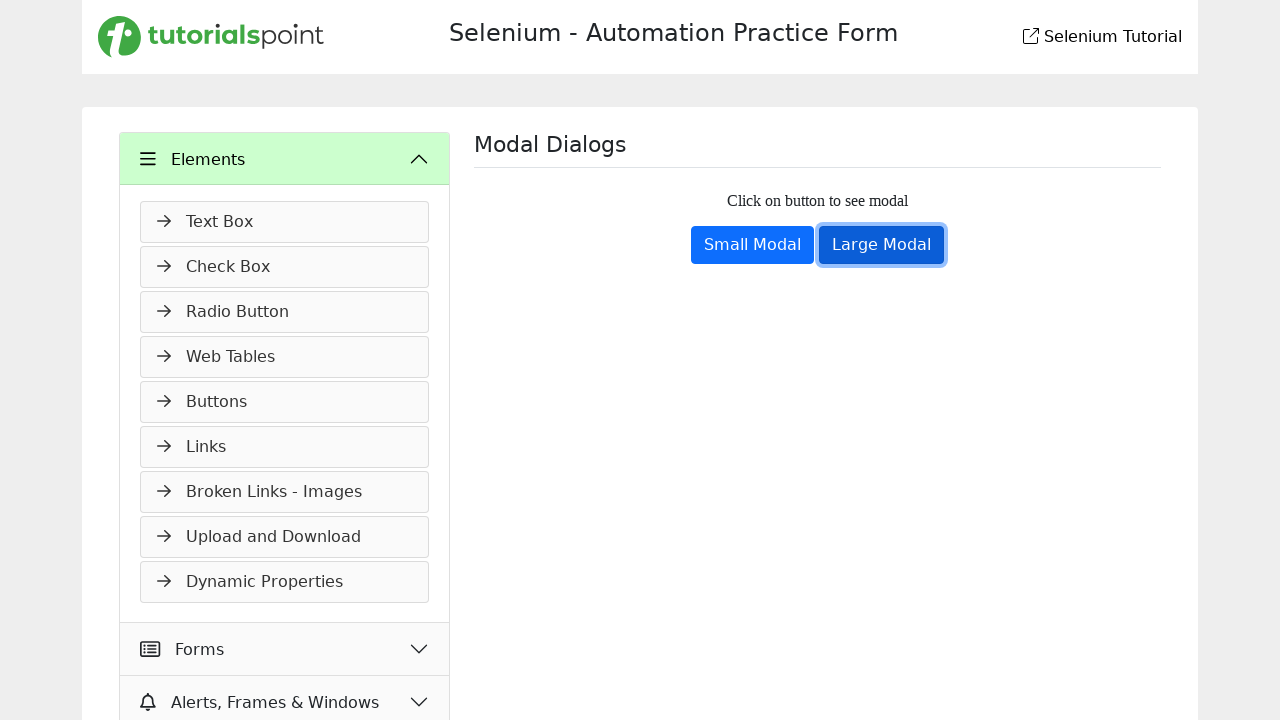